Verifies that the logo image is displayed on the page

Starting URL: https://naveenautomationlabs.com/opencart/index.php?route=common/home

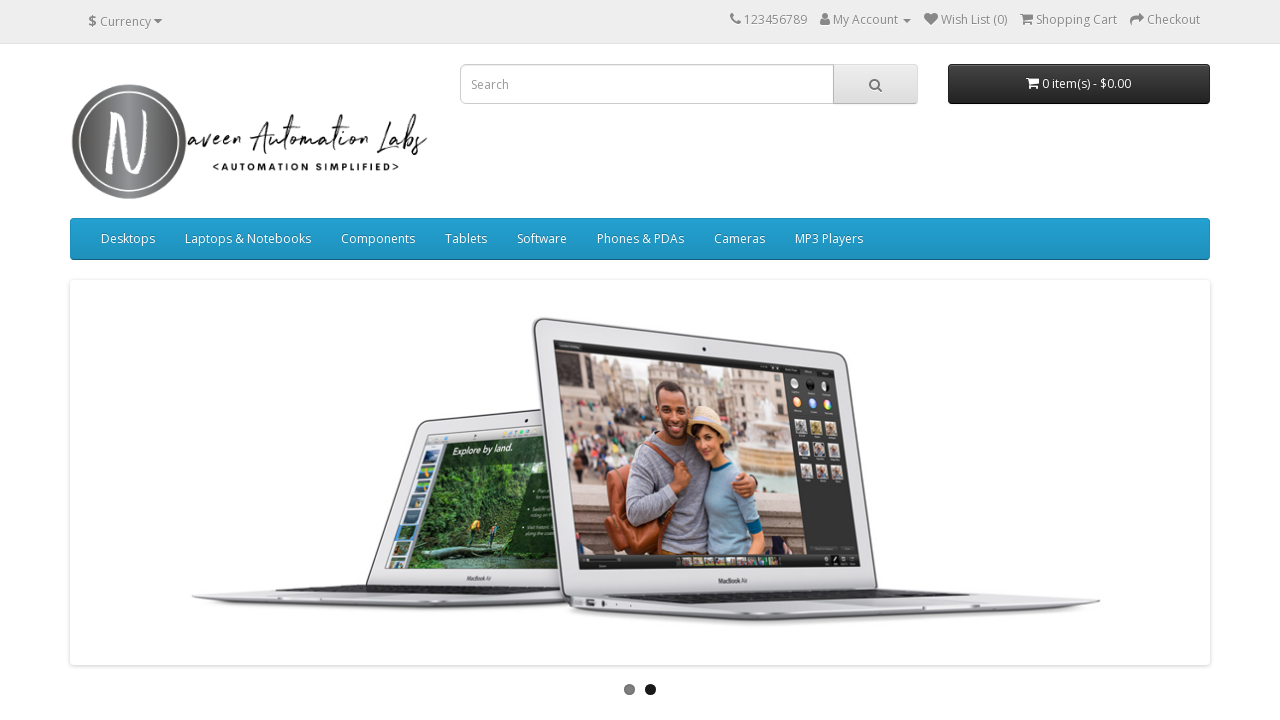

Located logo image element
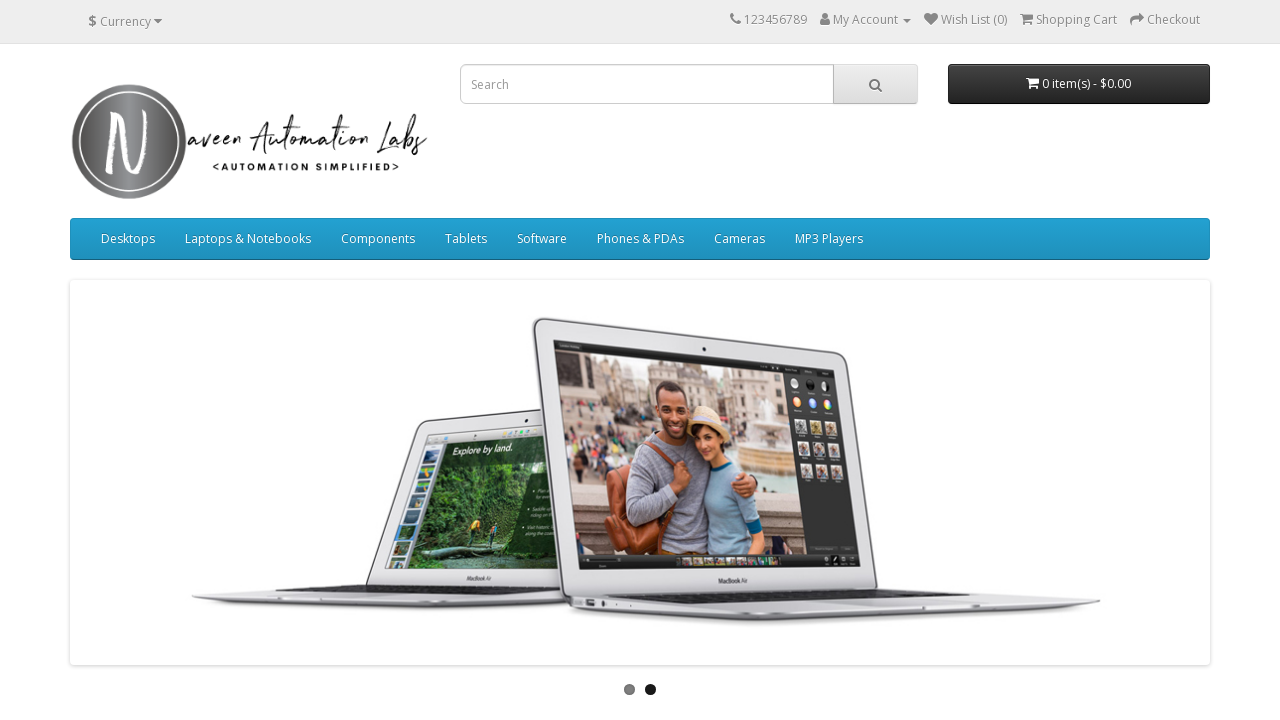

Verified that logo image is displayed on the page
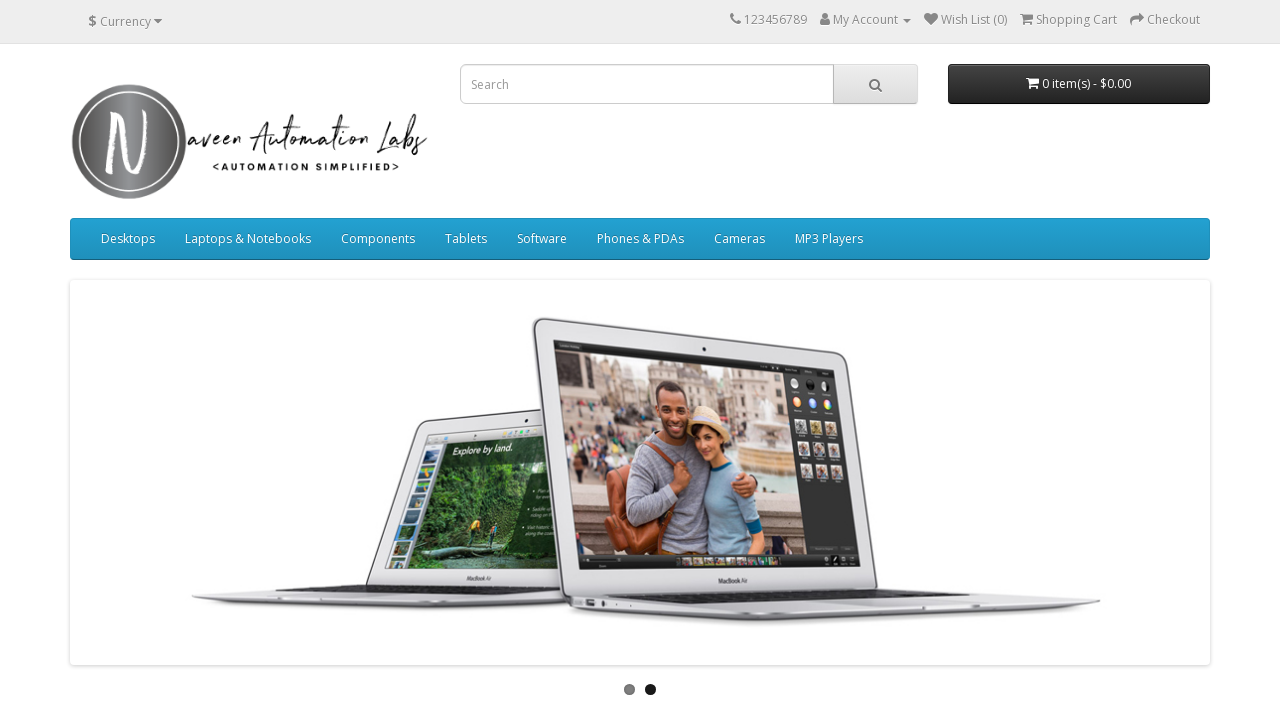

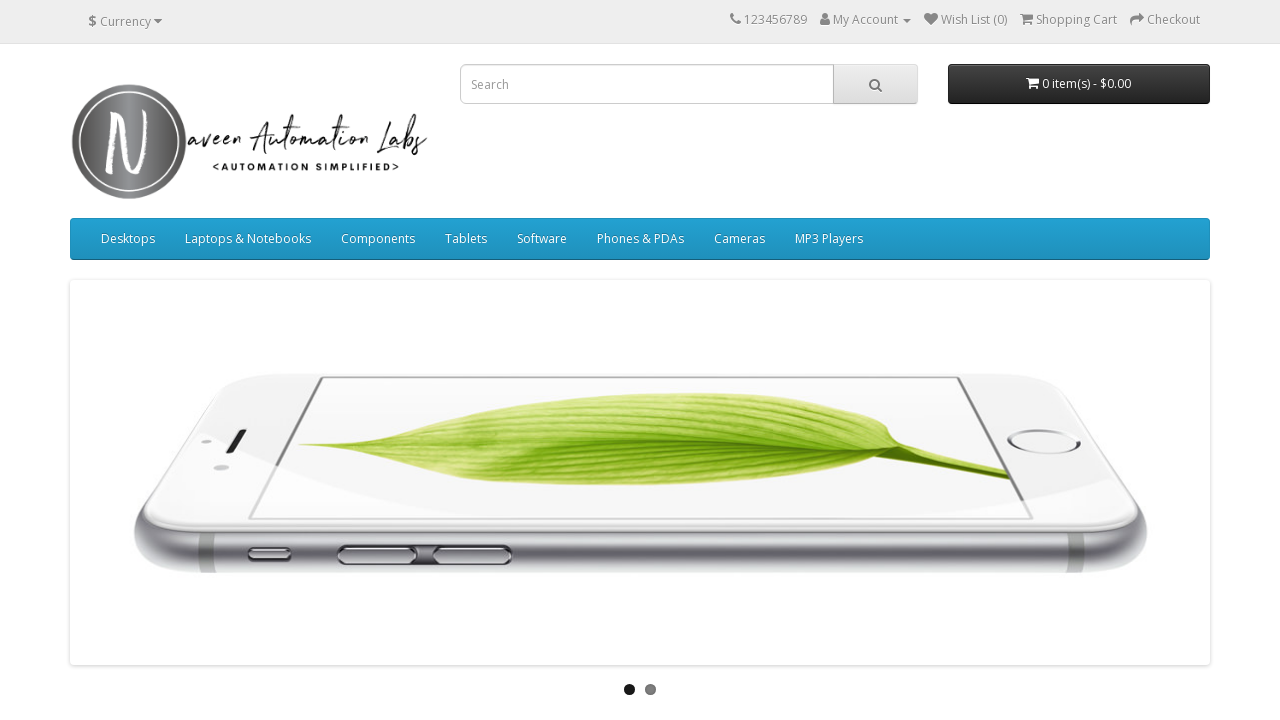